Tests interaction with a Shadow DOM element by filling a search input field inside a shadow root on a books PWA site

Starting URL: https://books-pwakit.appspot.com/

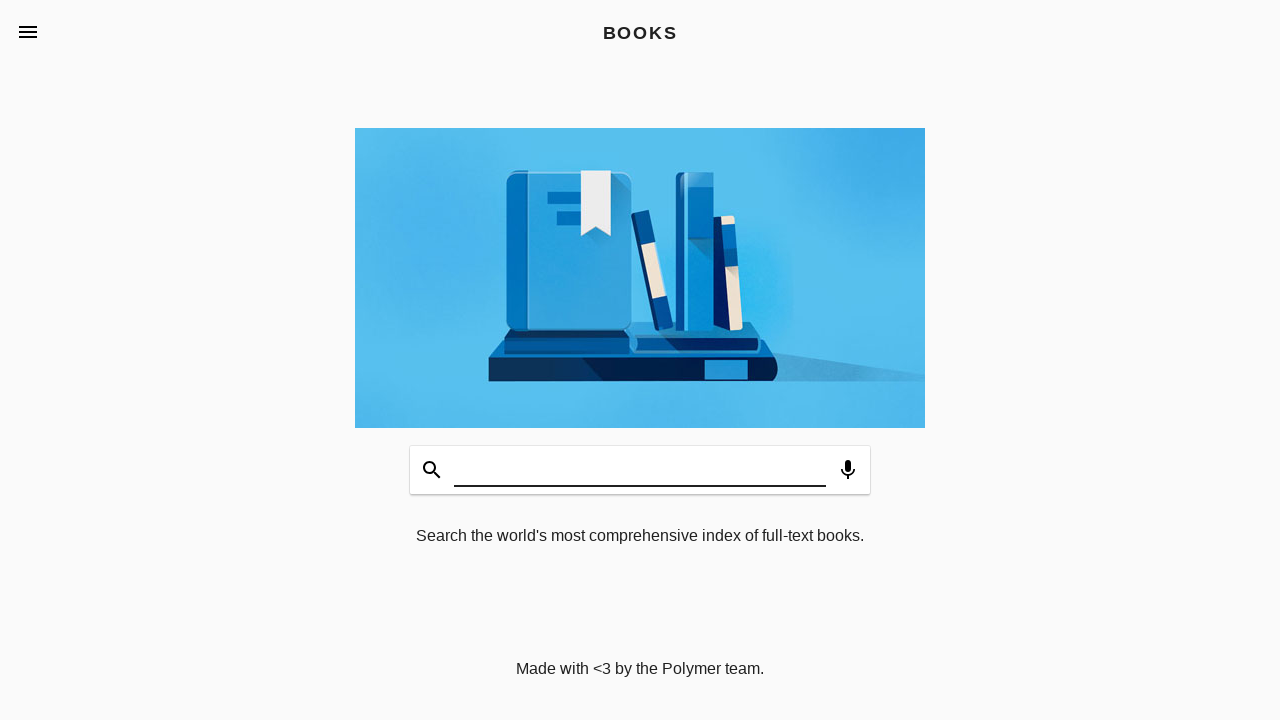

Waited for book-app shadow DOM element to load
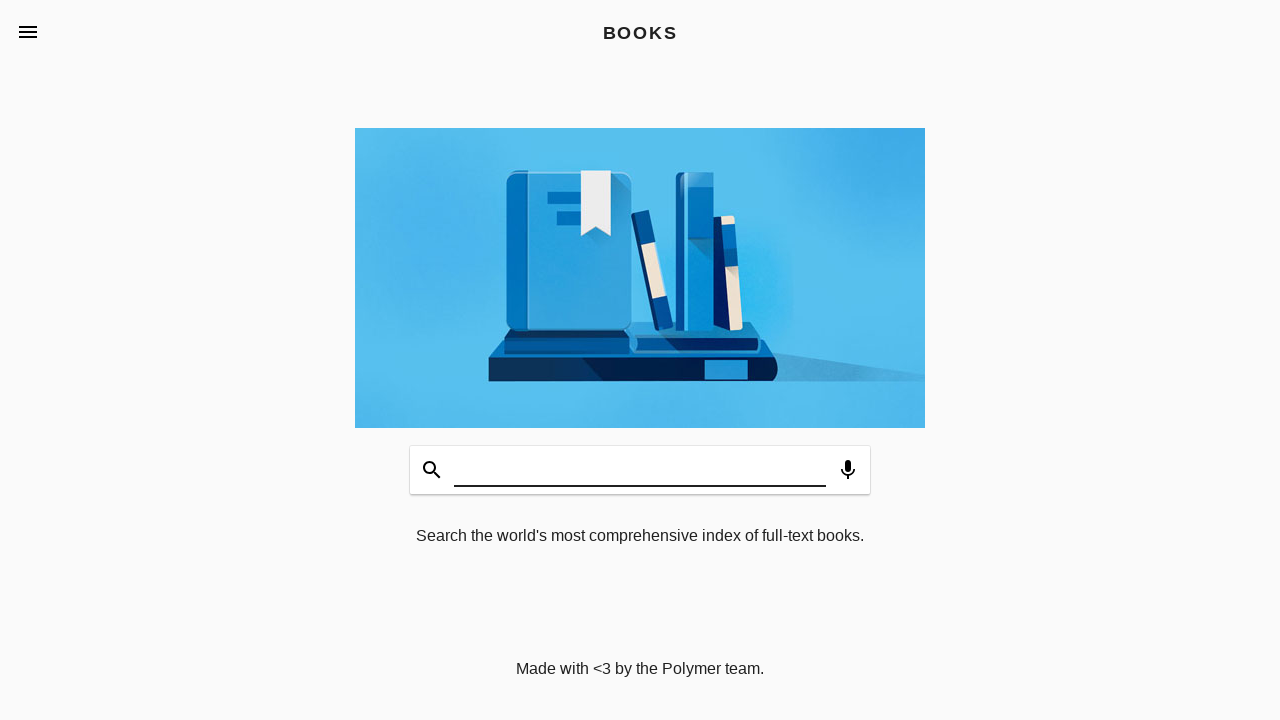

Filled search input inside shadow DOM with 'apple' on book-app #input
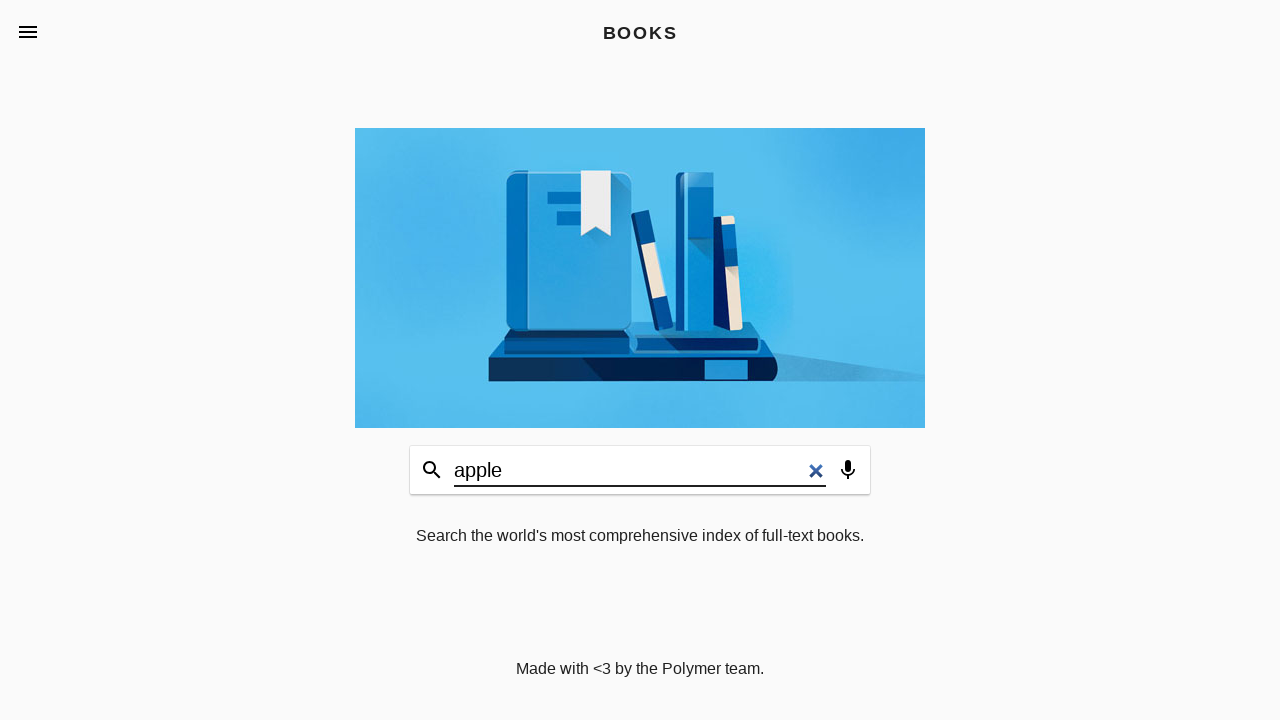

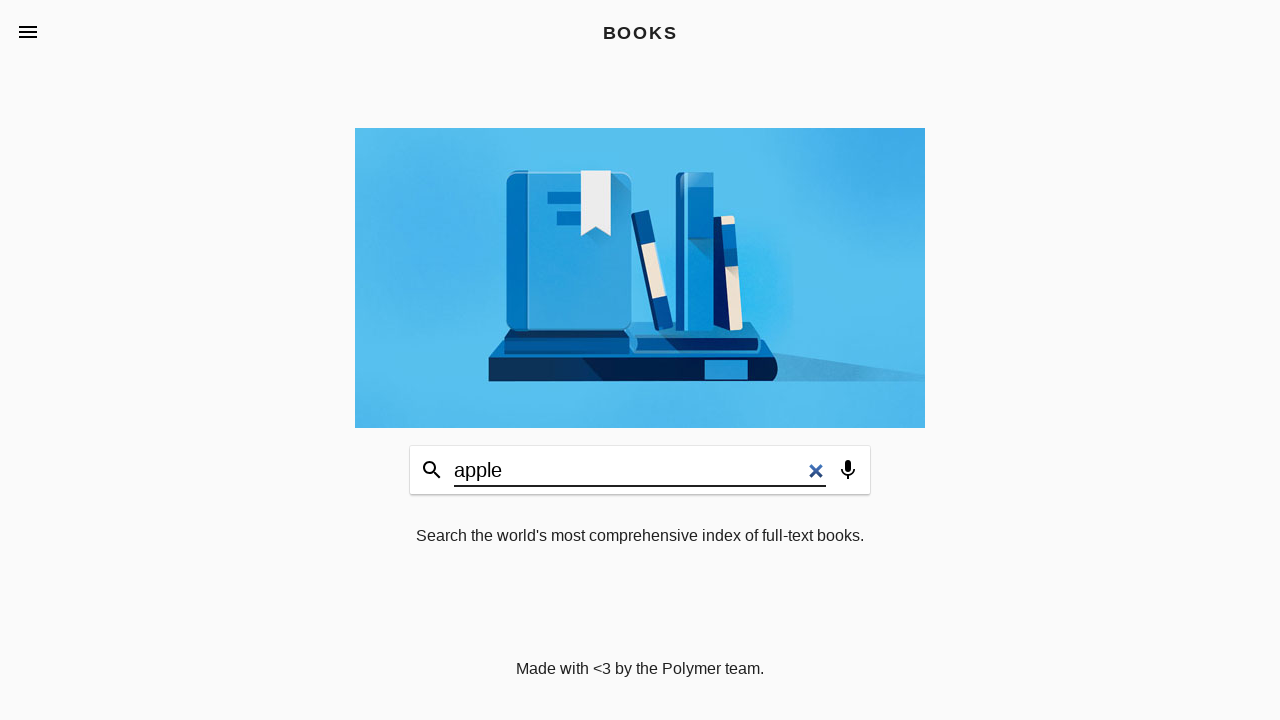